Tests file upload functionality by uploading a file through a file input element and verifying the upload confirmation message is displayed.

Starting URL: https://the-internet.herokuapp.com/upload

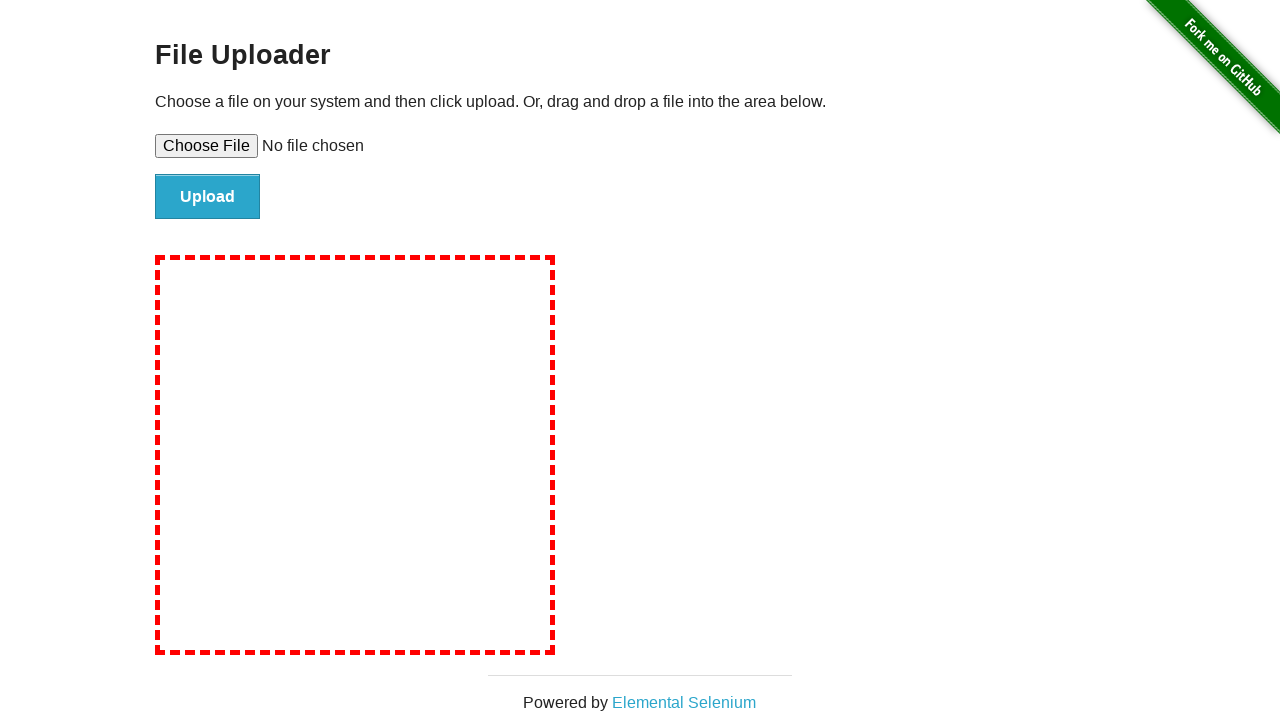

Created temporary test file for upload
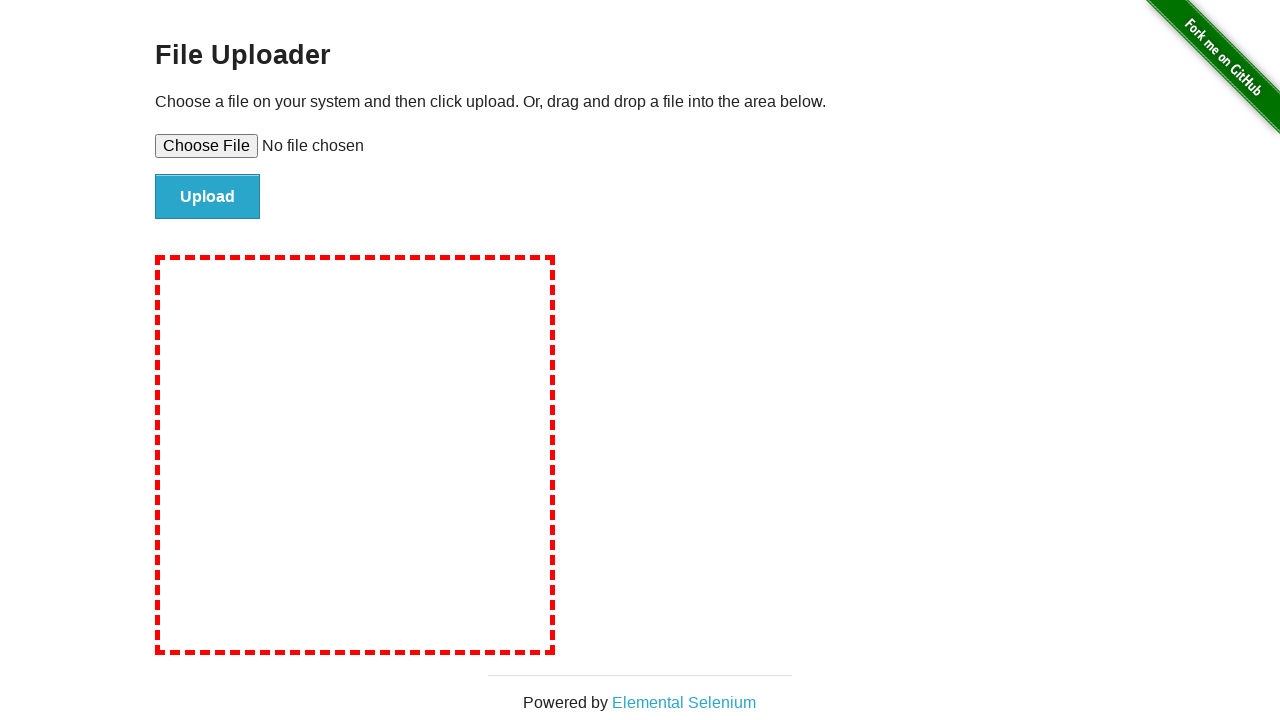

Set file input with test file path
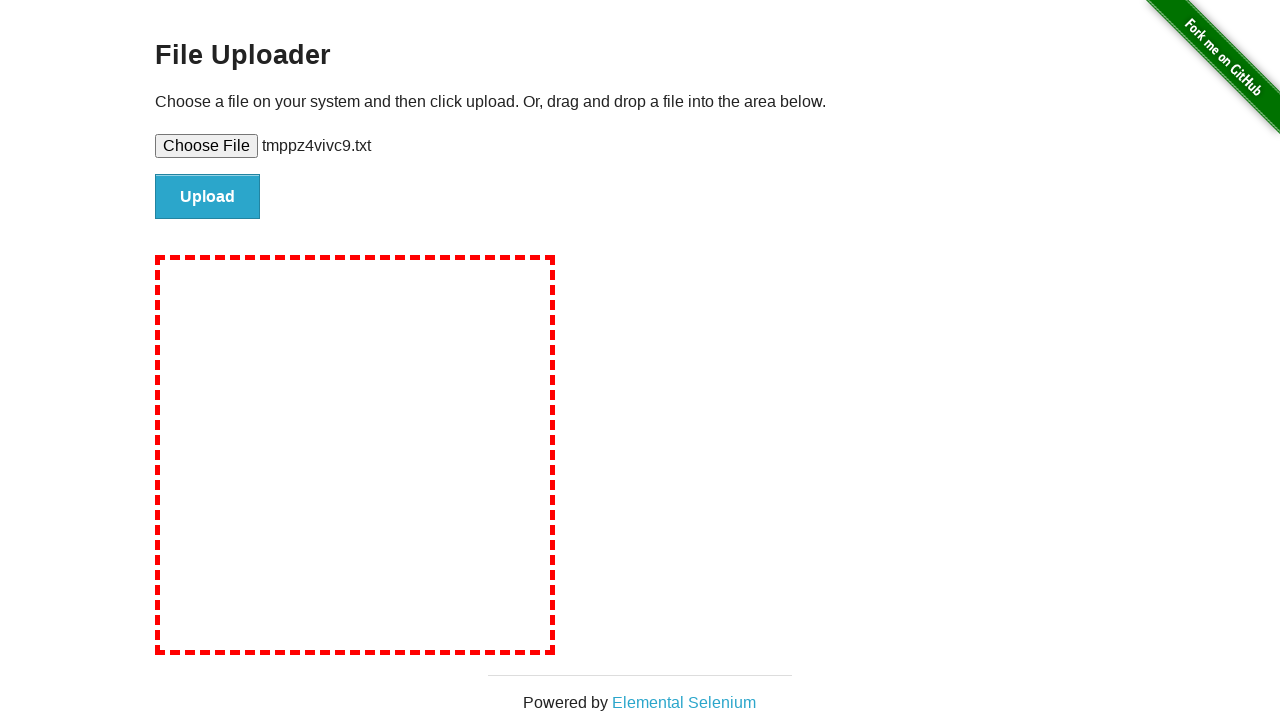

Clicked upload button to submit the file at (208, 197) on #file-submit
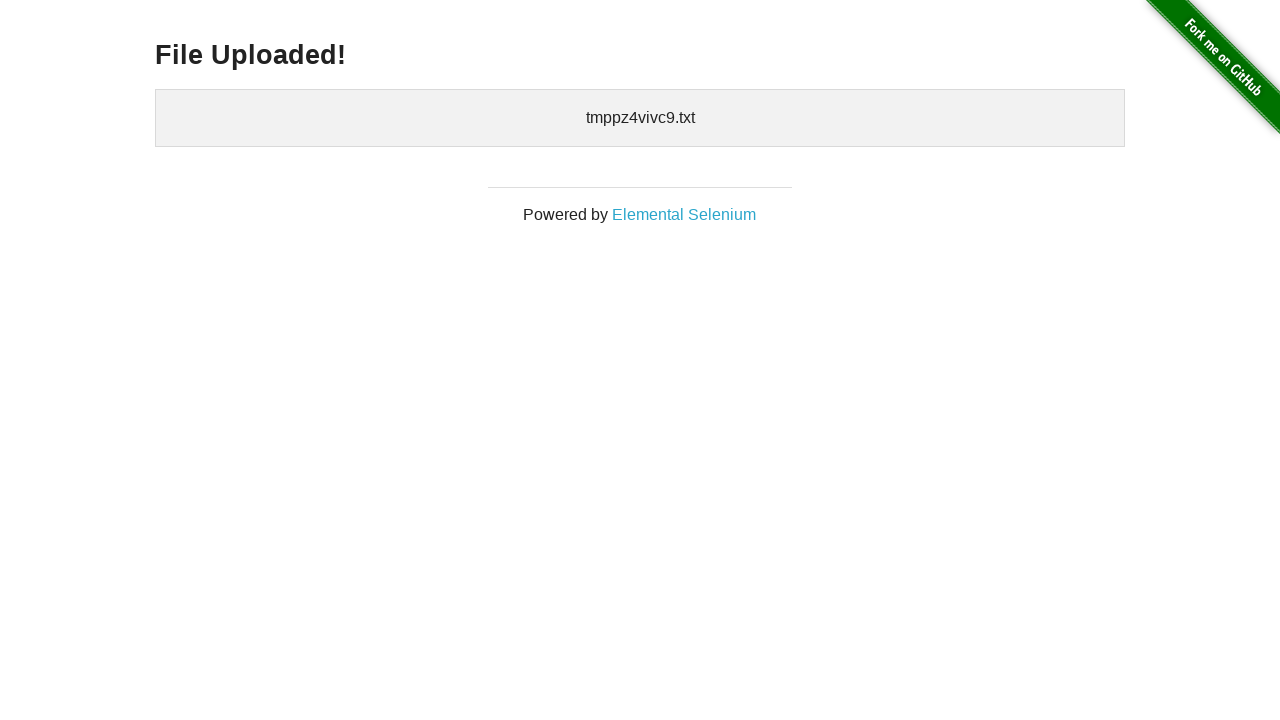

Upload confirmation message appeared
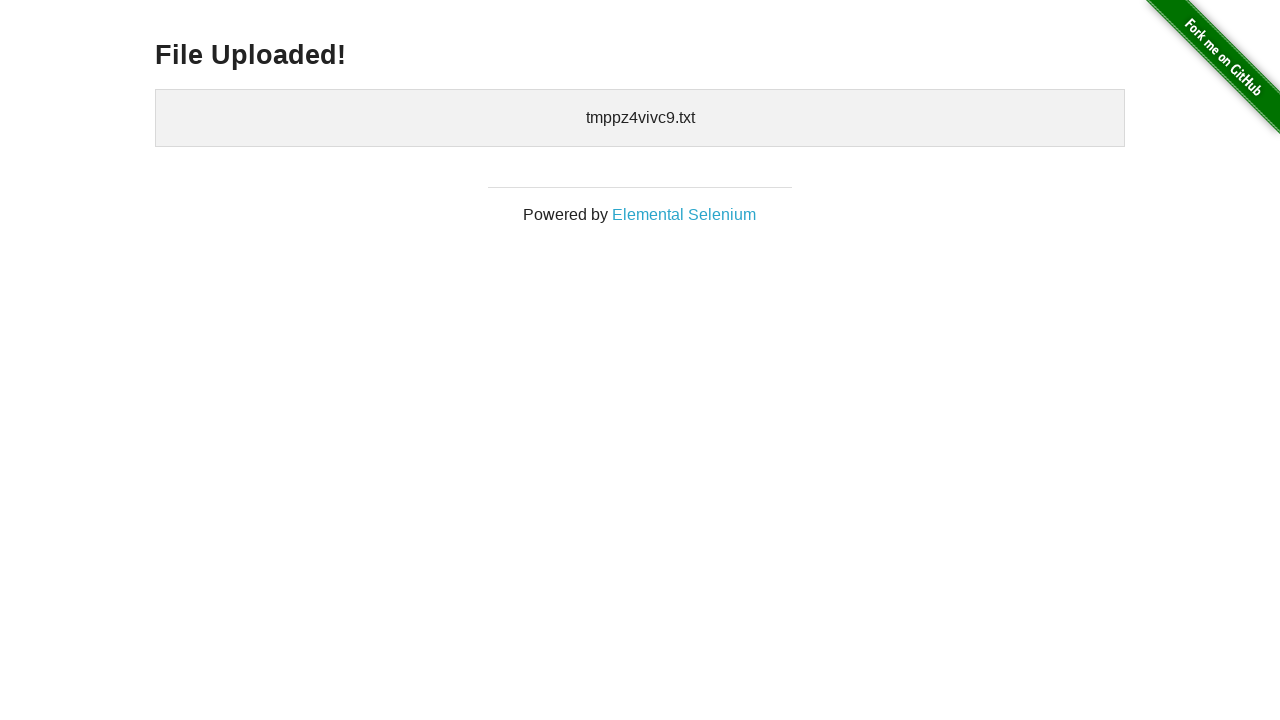

Retrieved confirmation message: 'File Uploaded!'
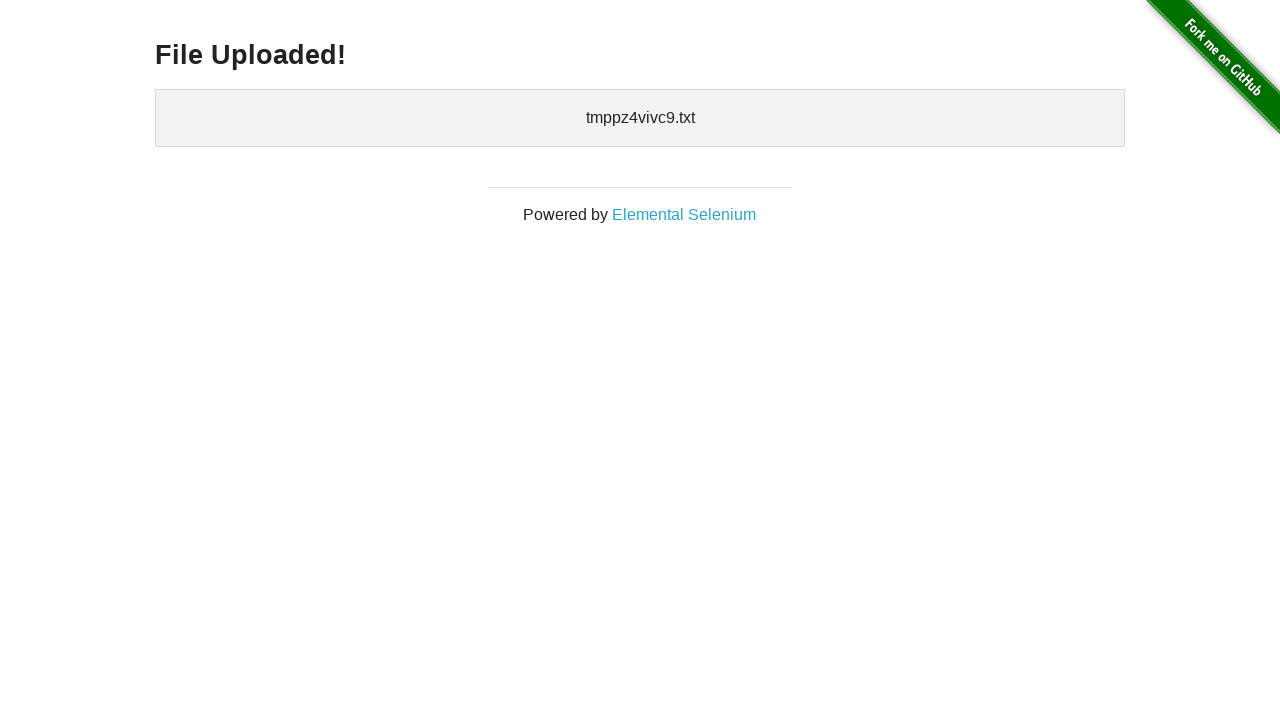

Verified 'File Uploaded!' message is displayed
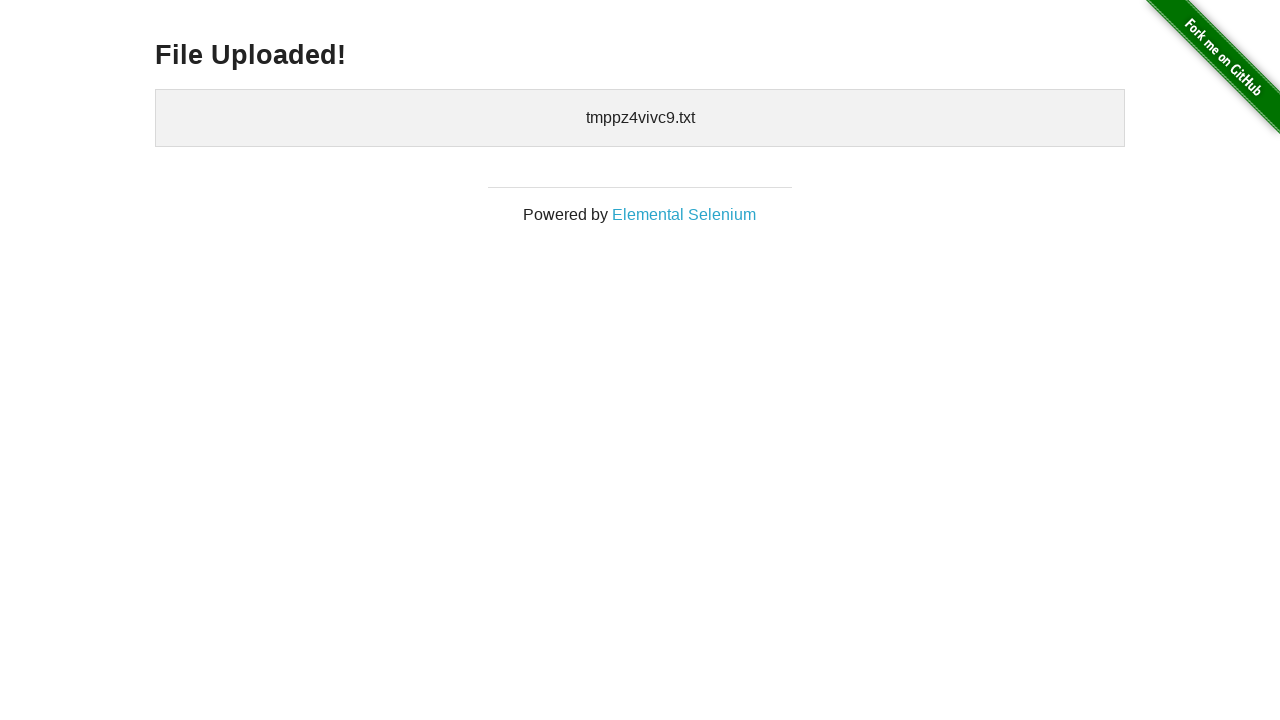

Cleaned up temporary file
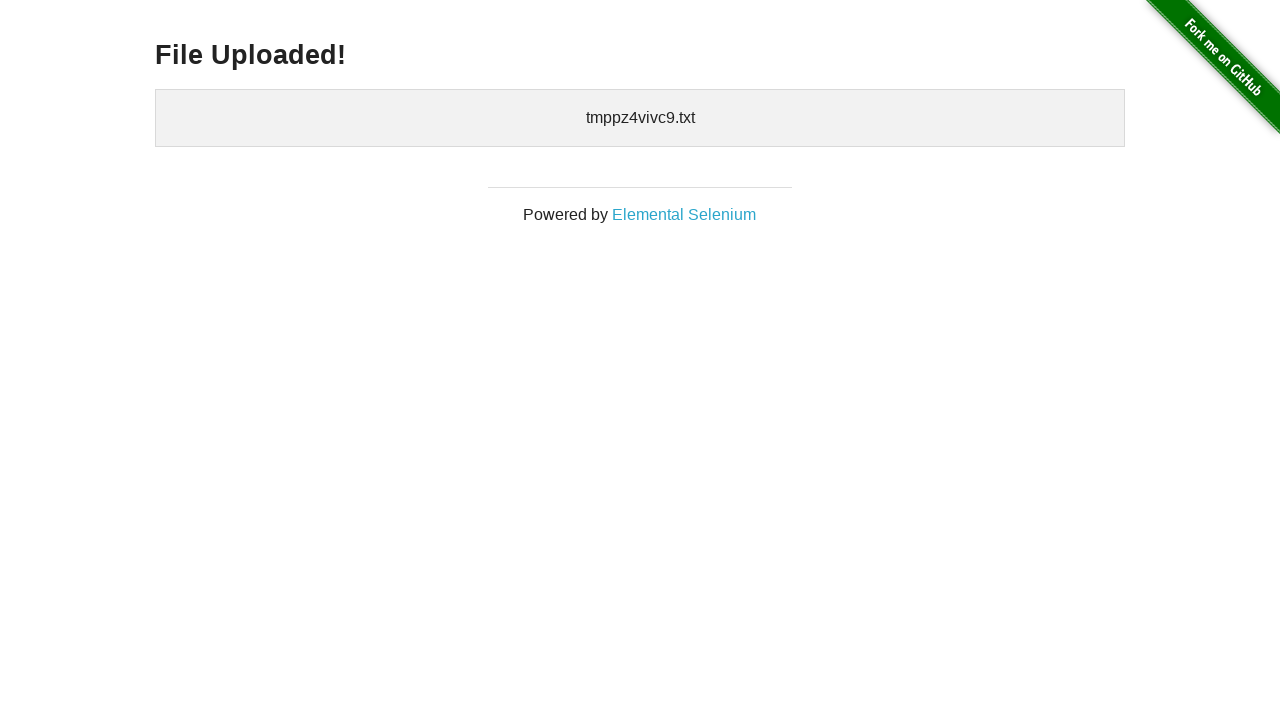

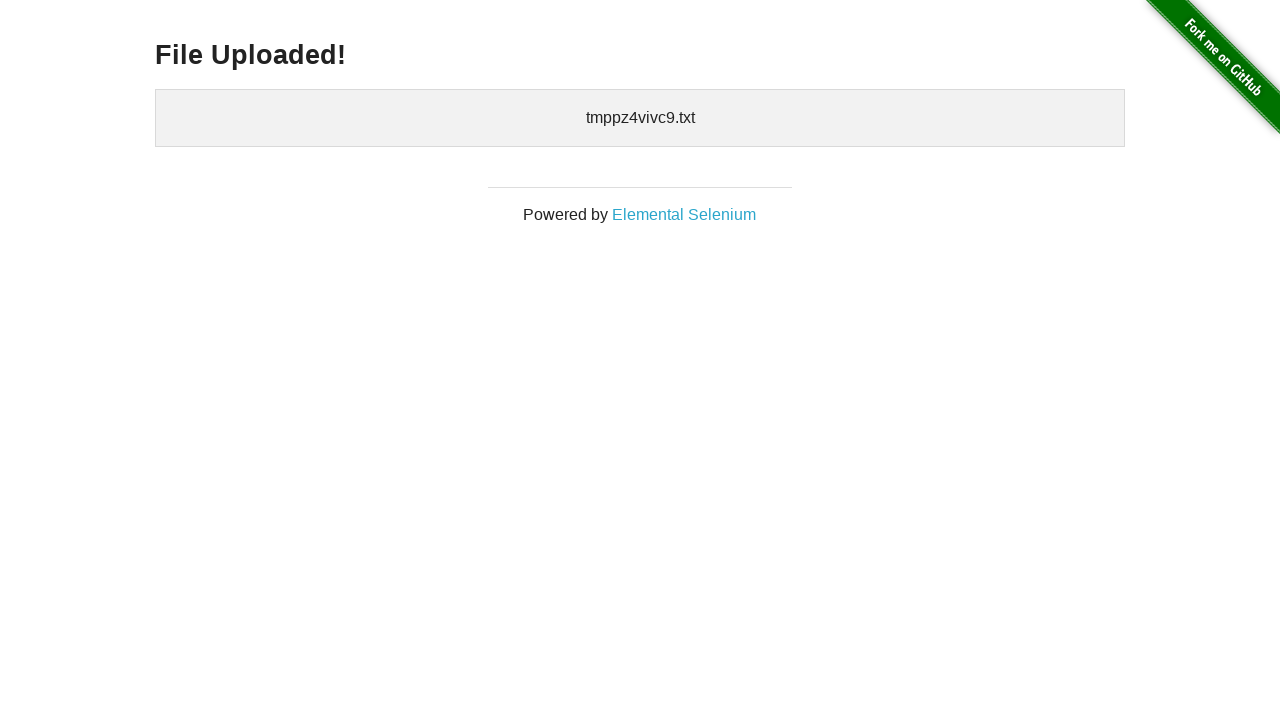